Tests a web form by filling a text input with "Selenium", submitting the form, and verifying the success message is displayed

Starting URL: https://www.selenium.dev/selenium/web/web-form.html

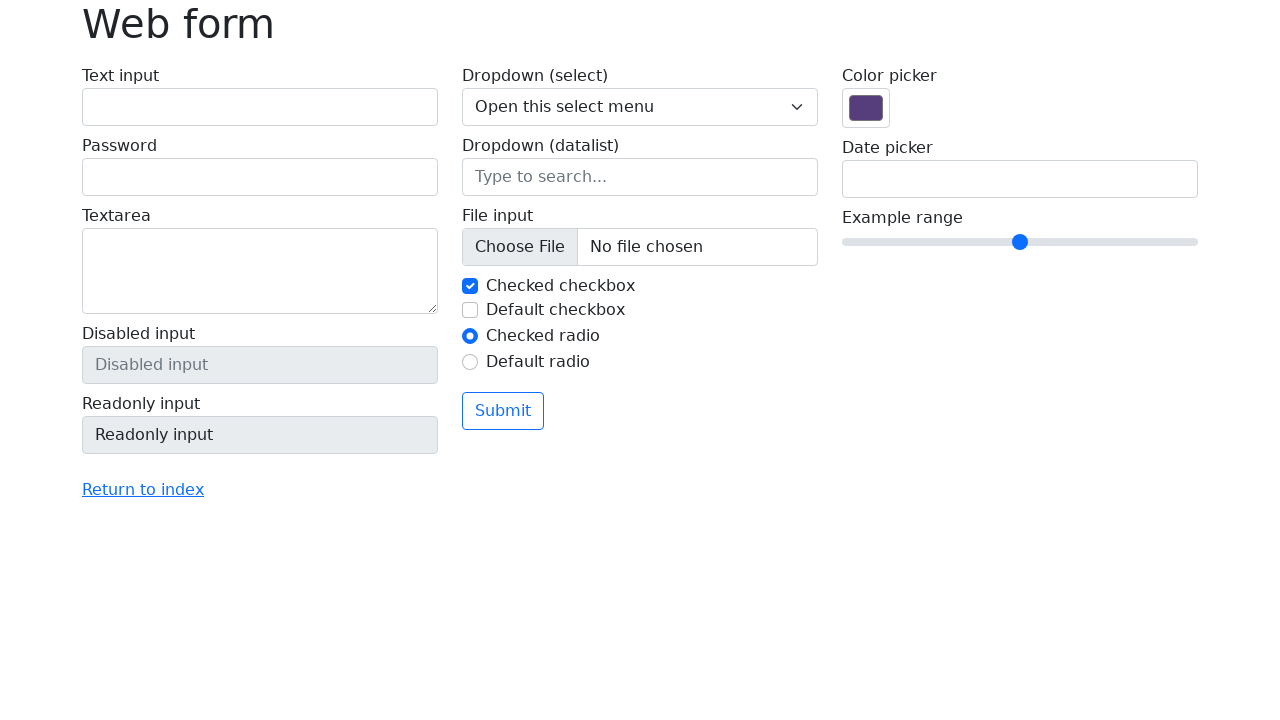

Filled text input with 'Selenium' on input[name='my-text']
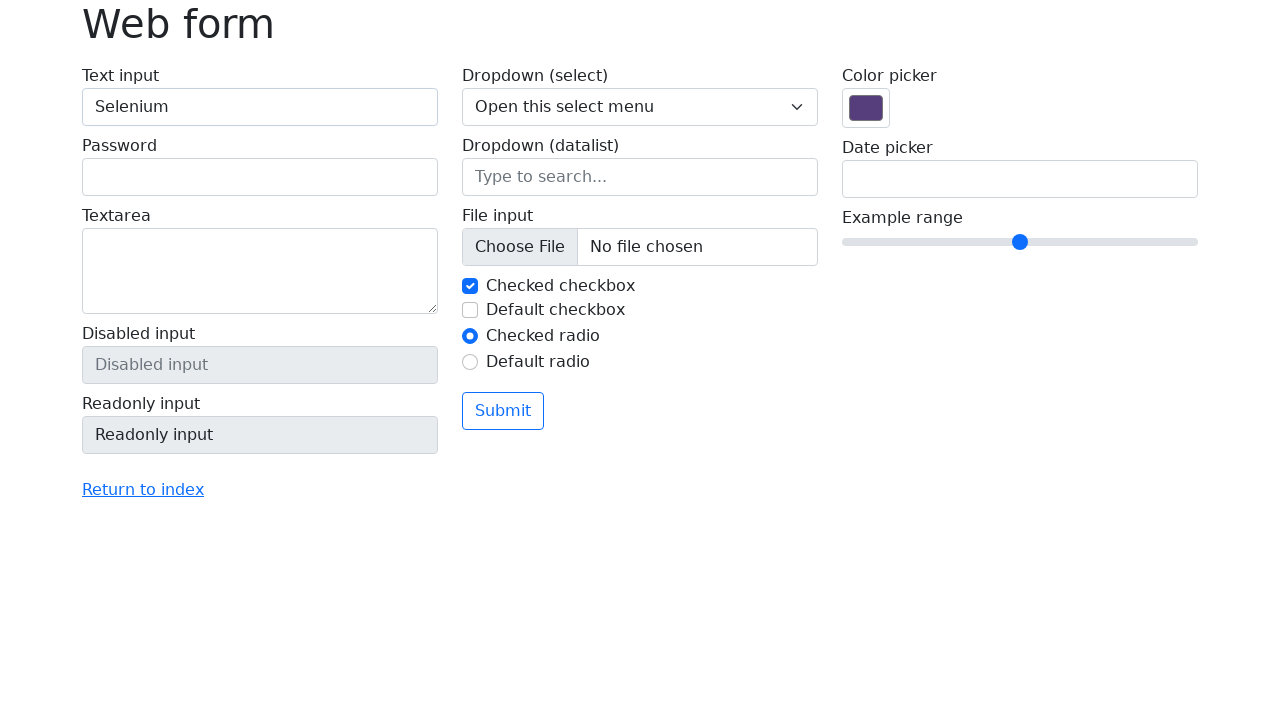

Clicked submit button at (503, 411) on button
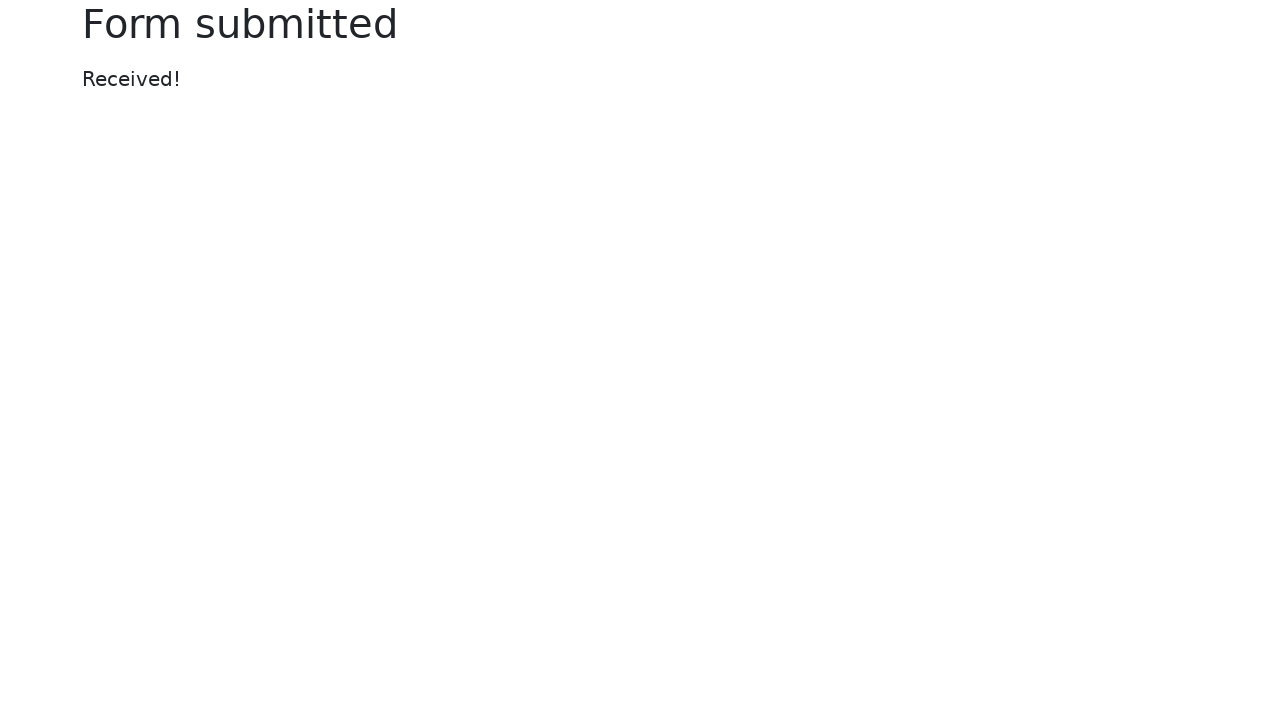

Success message displayed
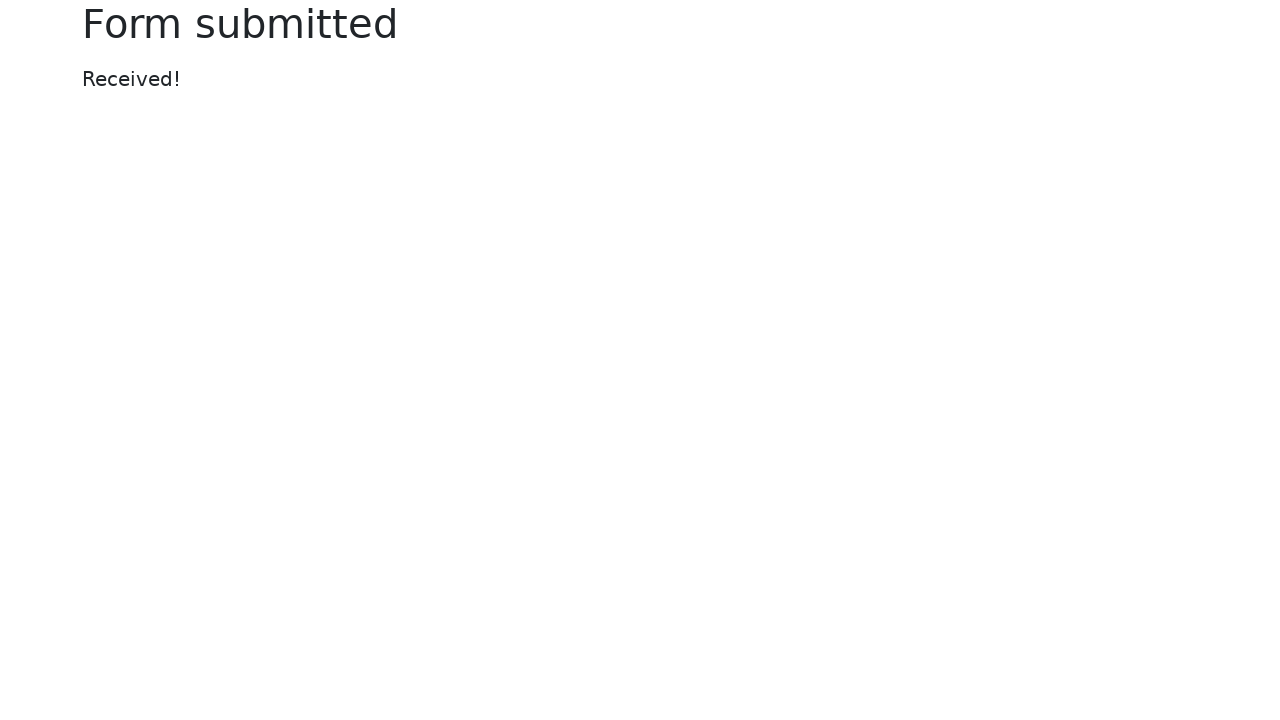

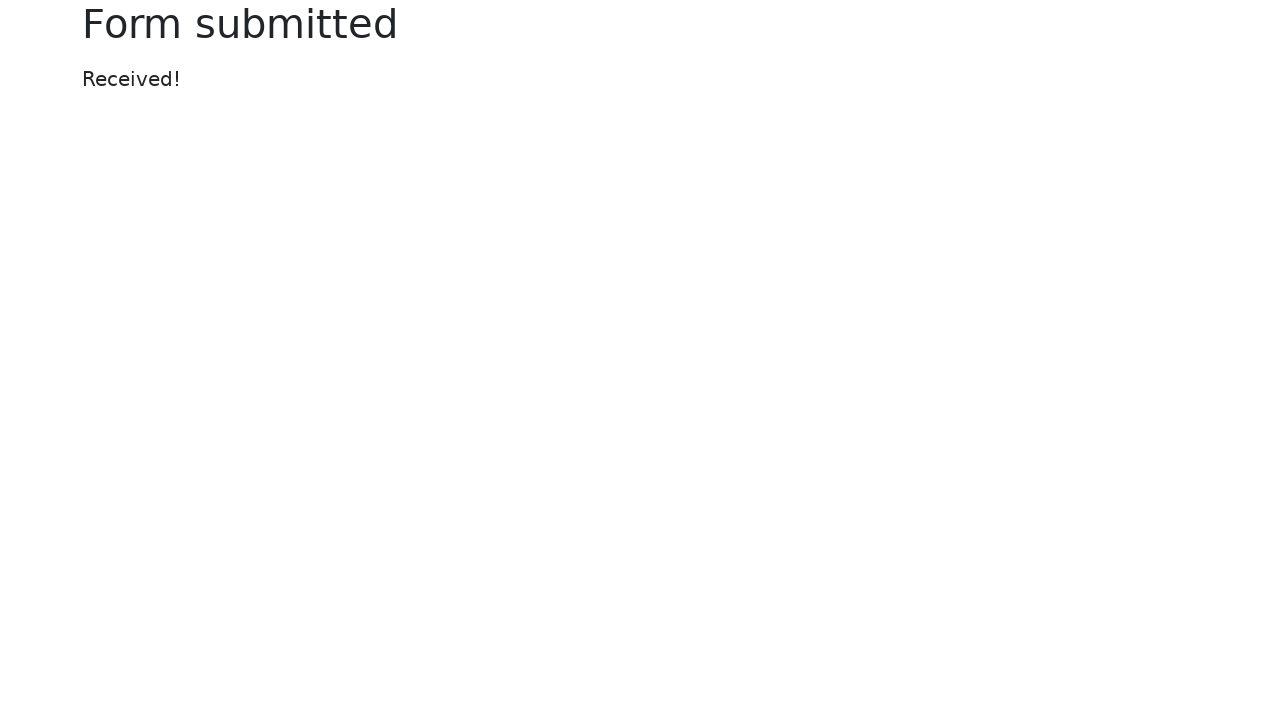